Solves a math problem by reading two numbers from the page, calculating their sum, and selecting the answer from a dropdown menu

Starting URL: http://suninjuly.github.io/selects1.html

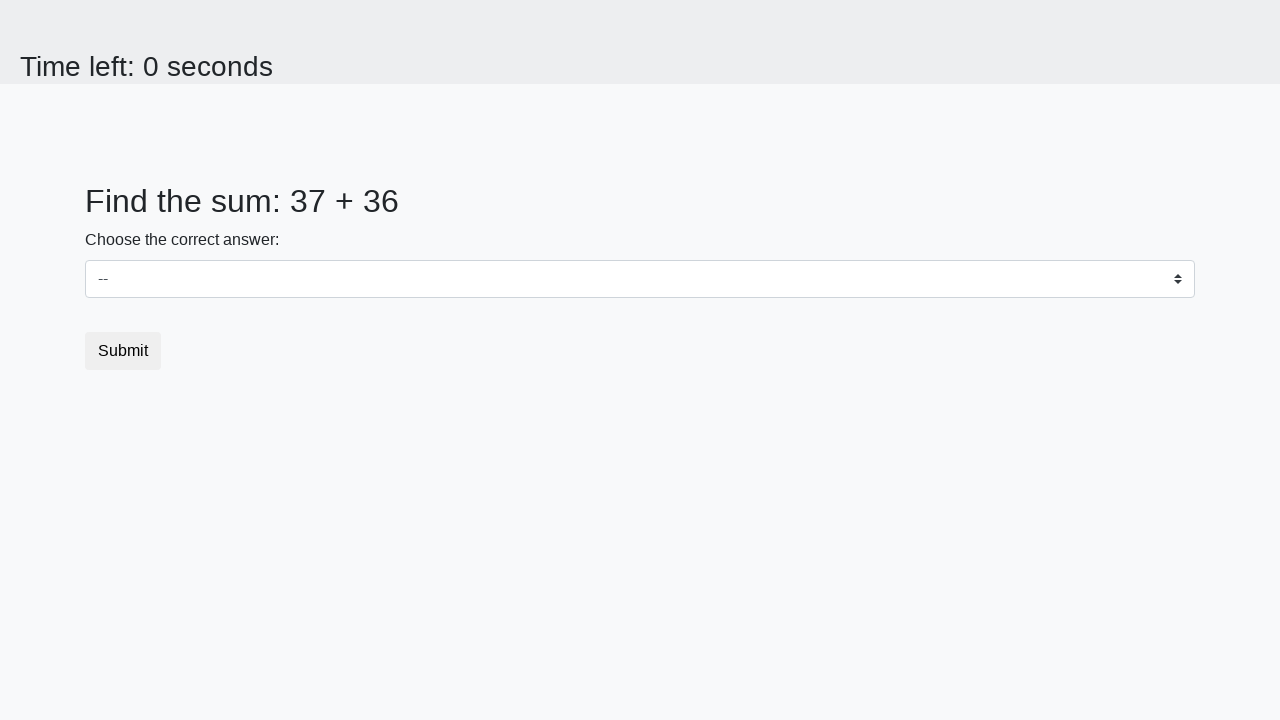

Retrieved first number from page element #num1
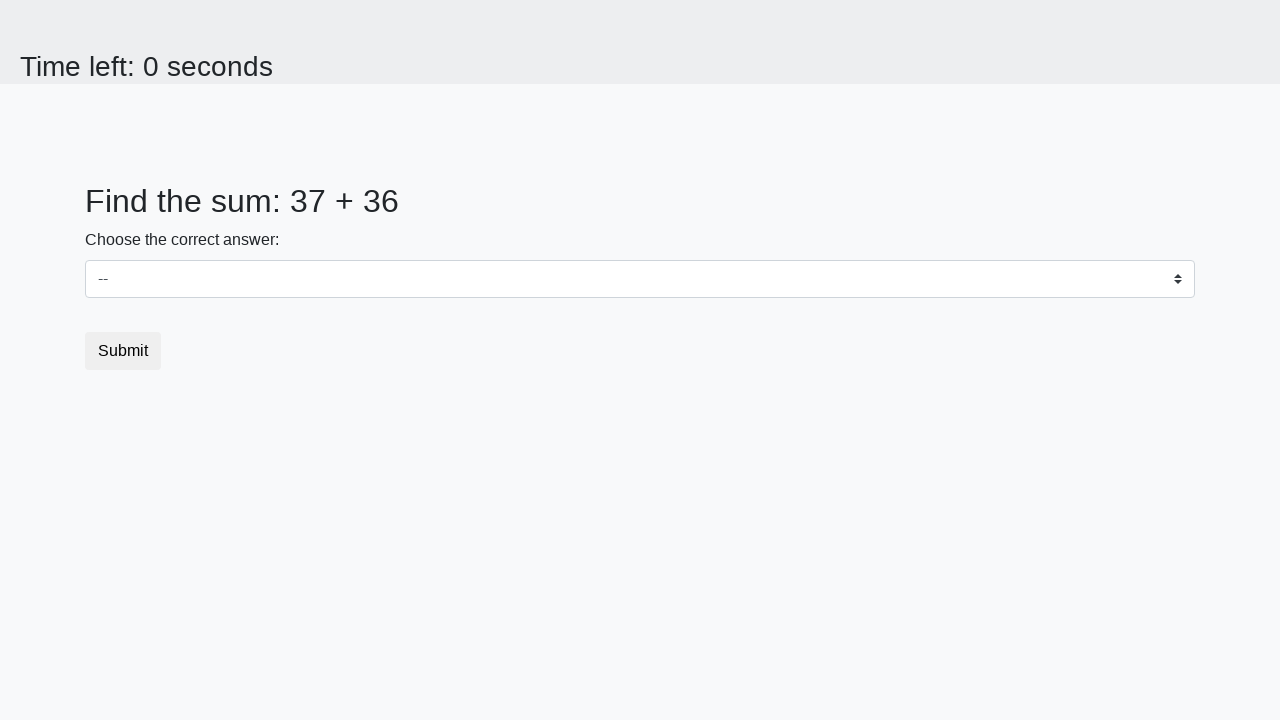

Retrieved second number from page element #num2
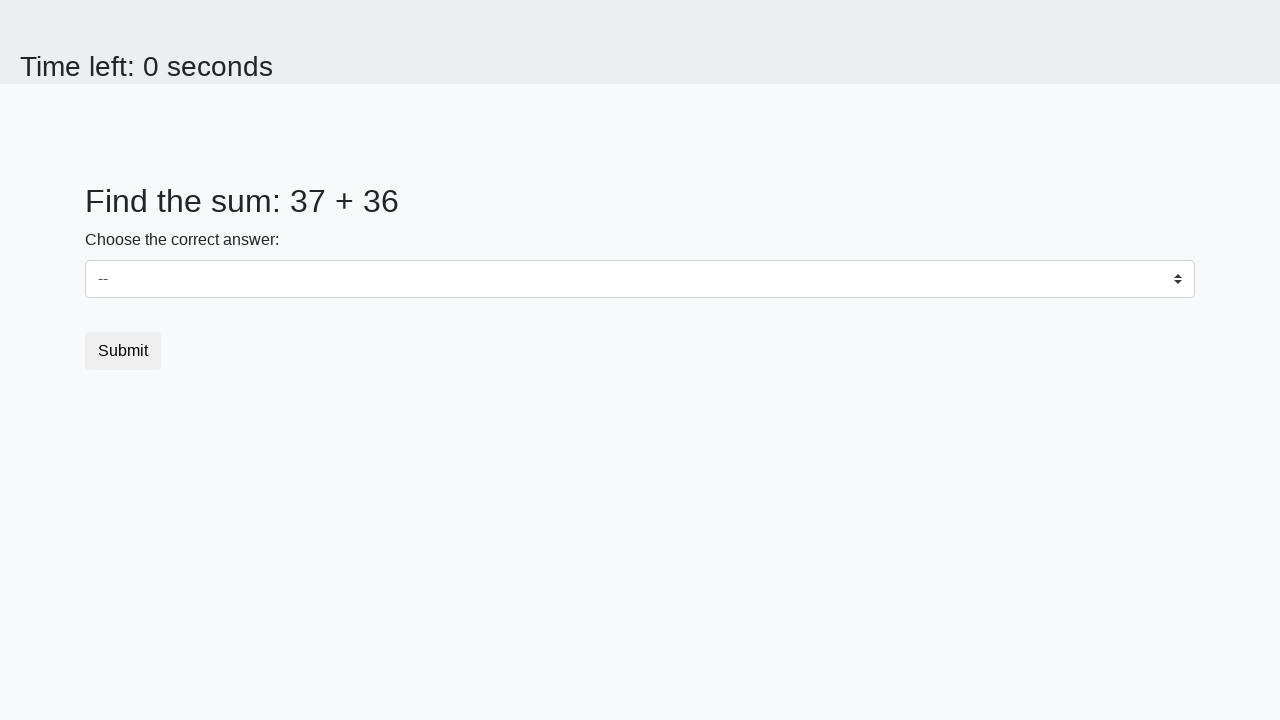

Calculated sum: 37 + 36 = 73
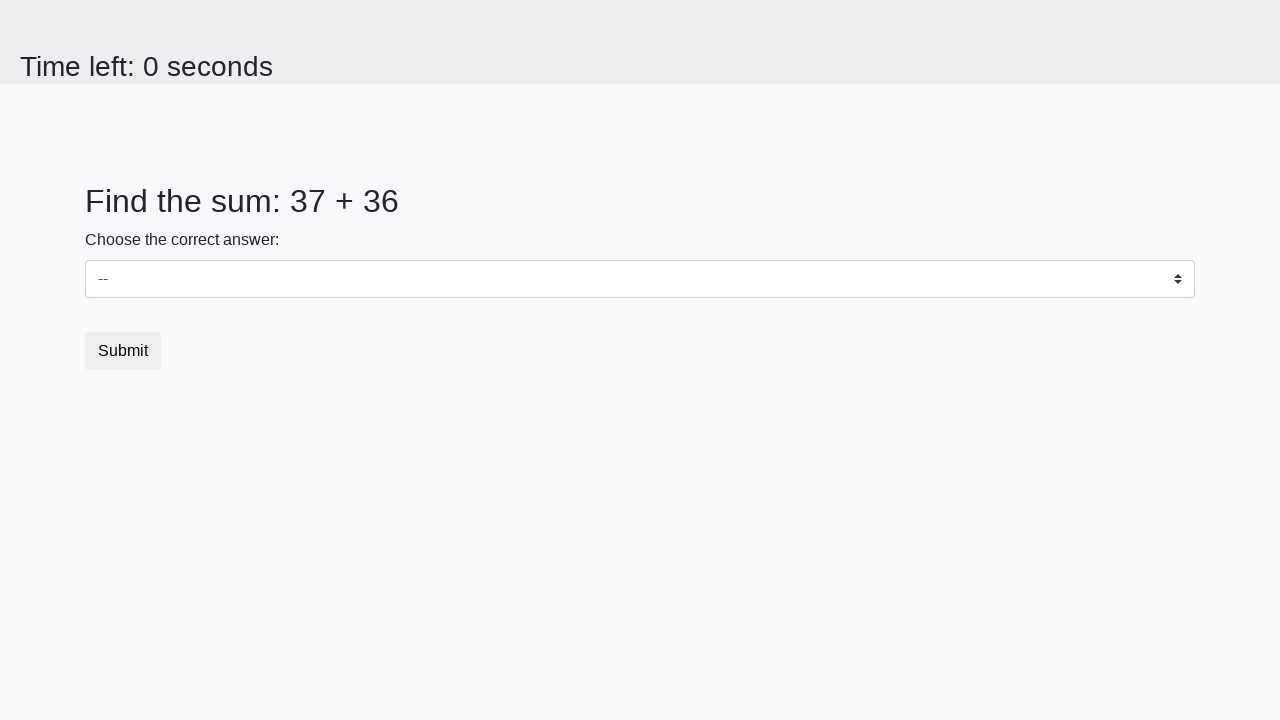

Selected answer '73' from dropdown menu on select
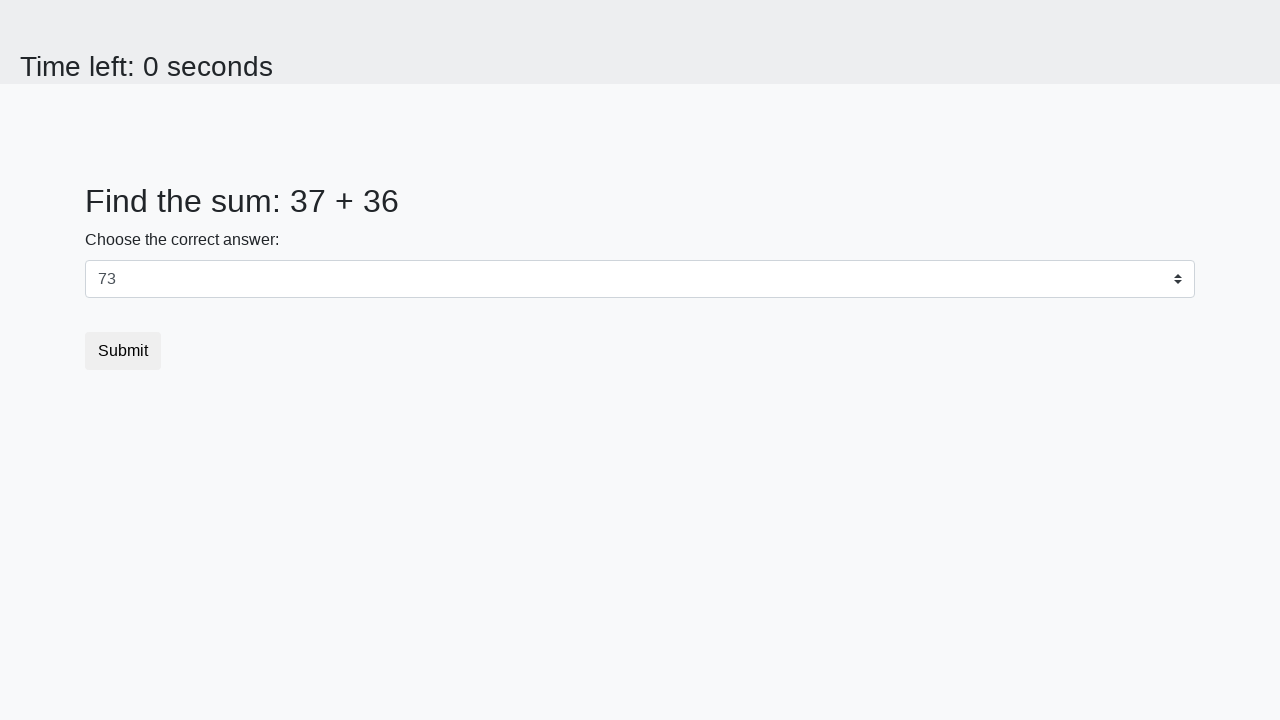

Clicked submit button to submit the form at (123, 351) on button[type='submit']
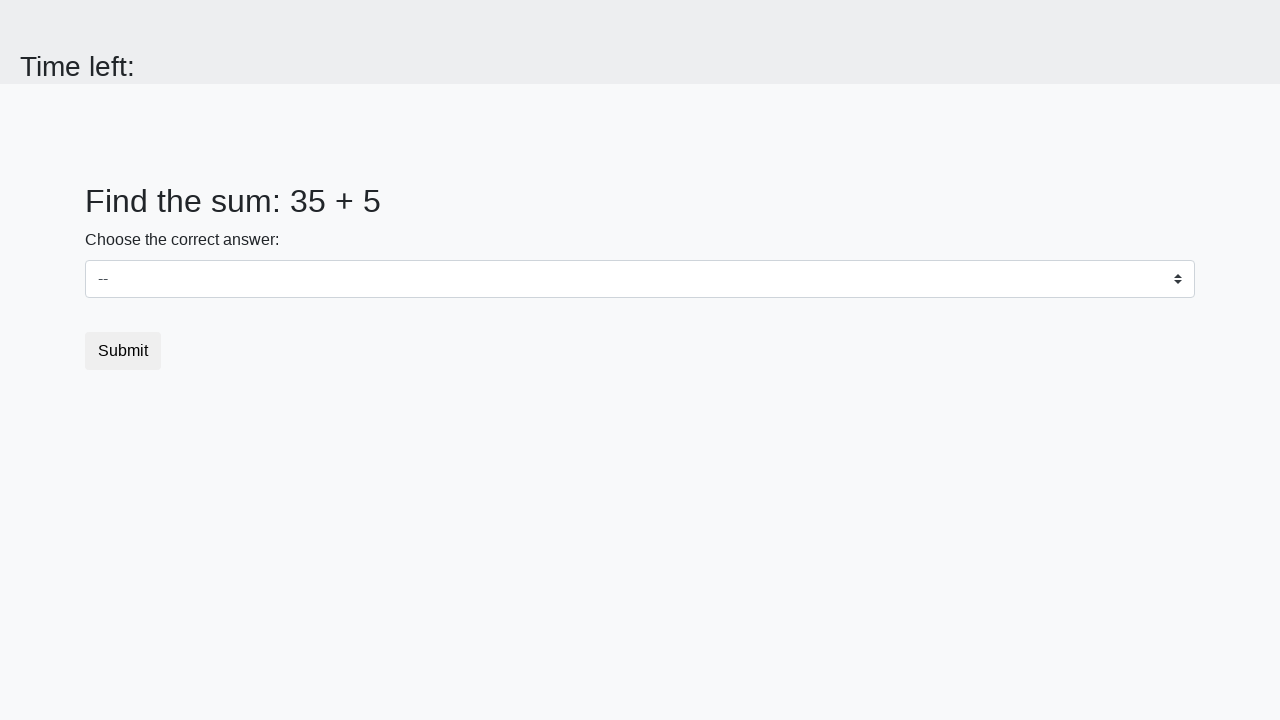

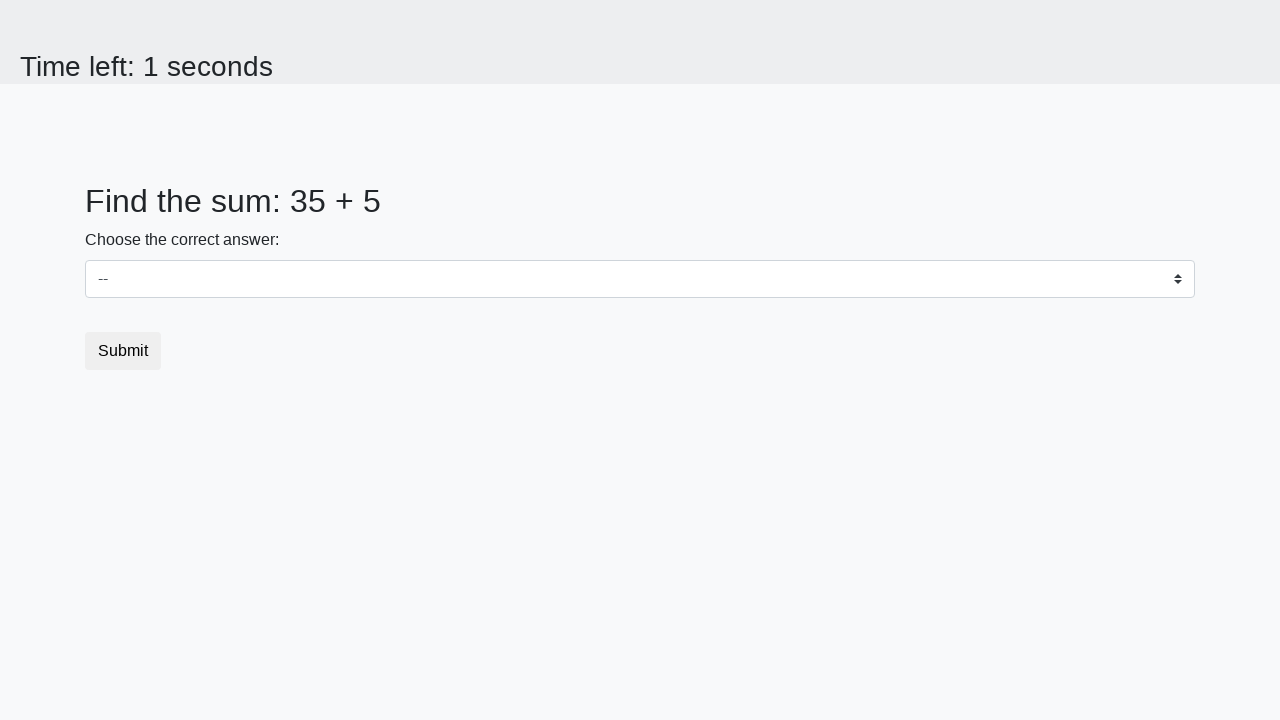